Tests the user registration flow on a flight booking website by clicking the Register link and filling out the registration form with personal details including name, contact, email, address, gender, date of birth, and accepting terms before submitting.

Starting URL: http://flights.qedgetech.com/

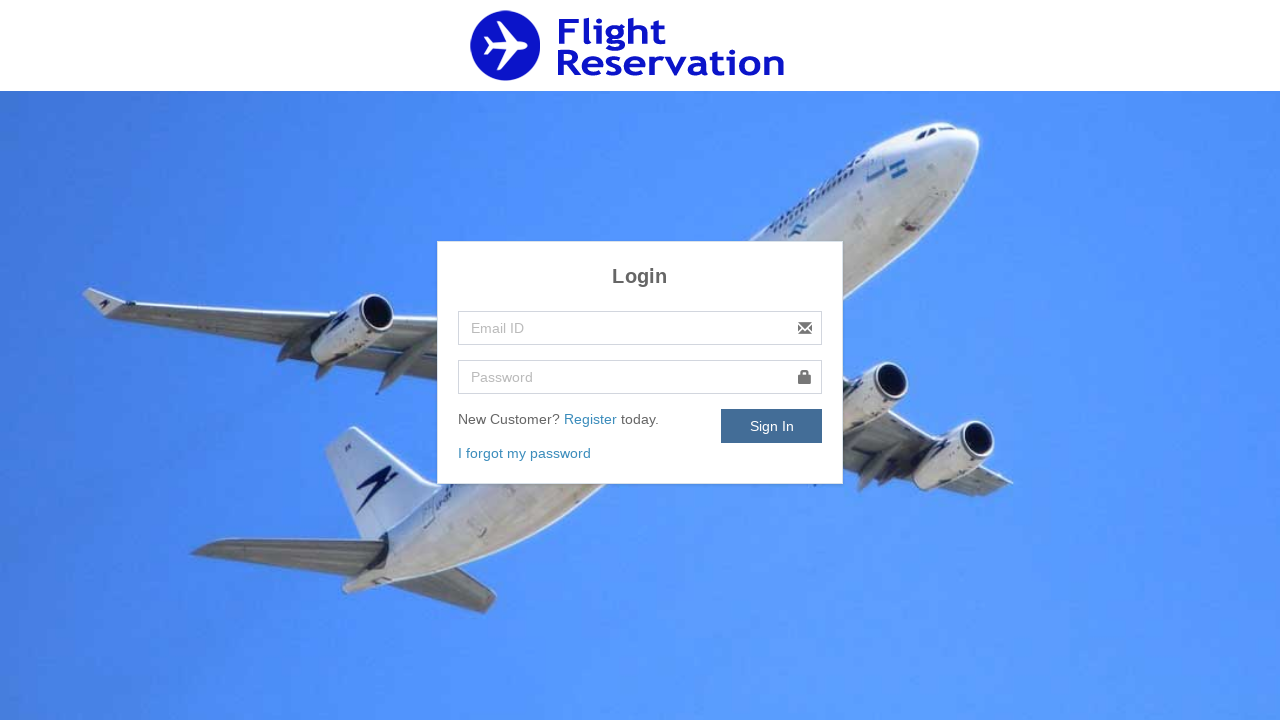

Clicked Register link at (592, 419) on xpath=//a[normalize-space()='Register']
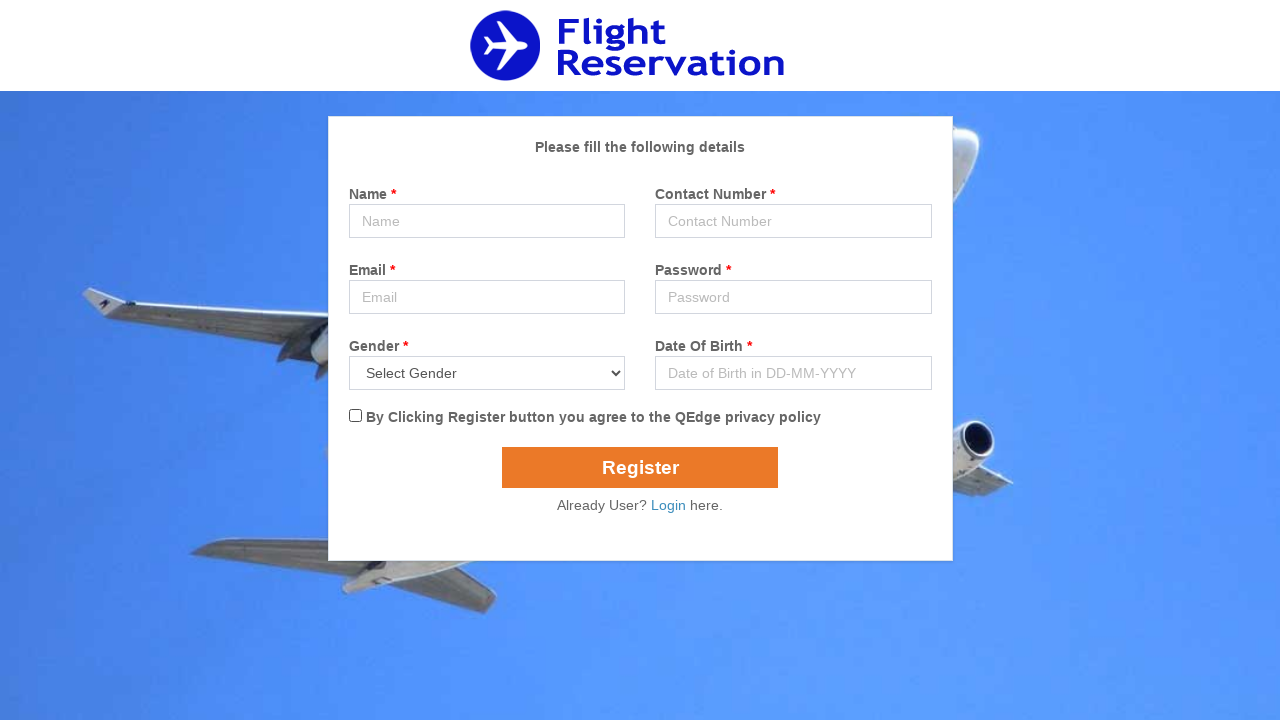

Registration form loaded
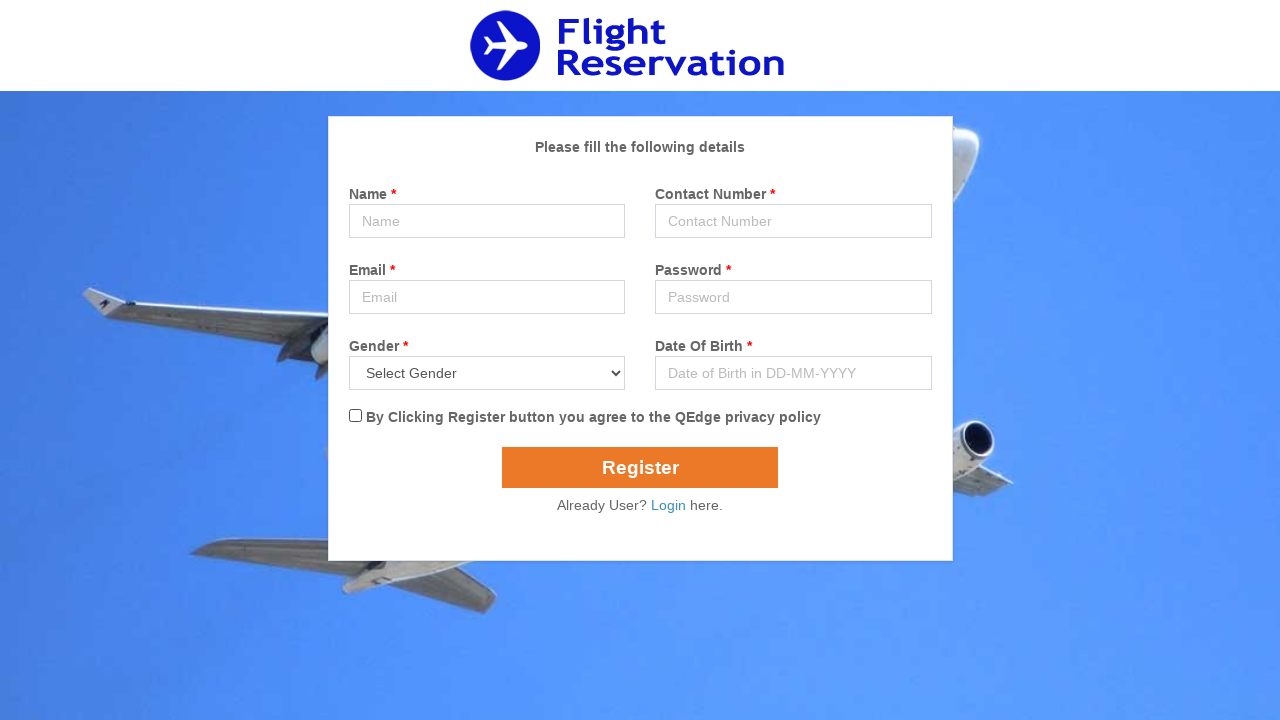

Filled in name field with 'Samantha Rodriguez' on #name
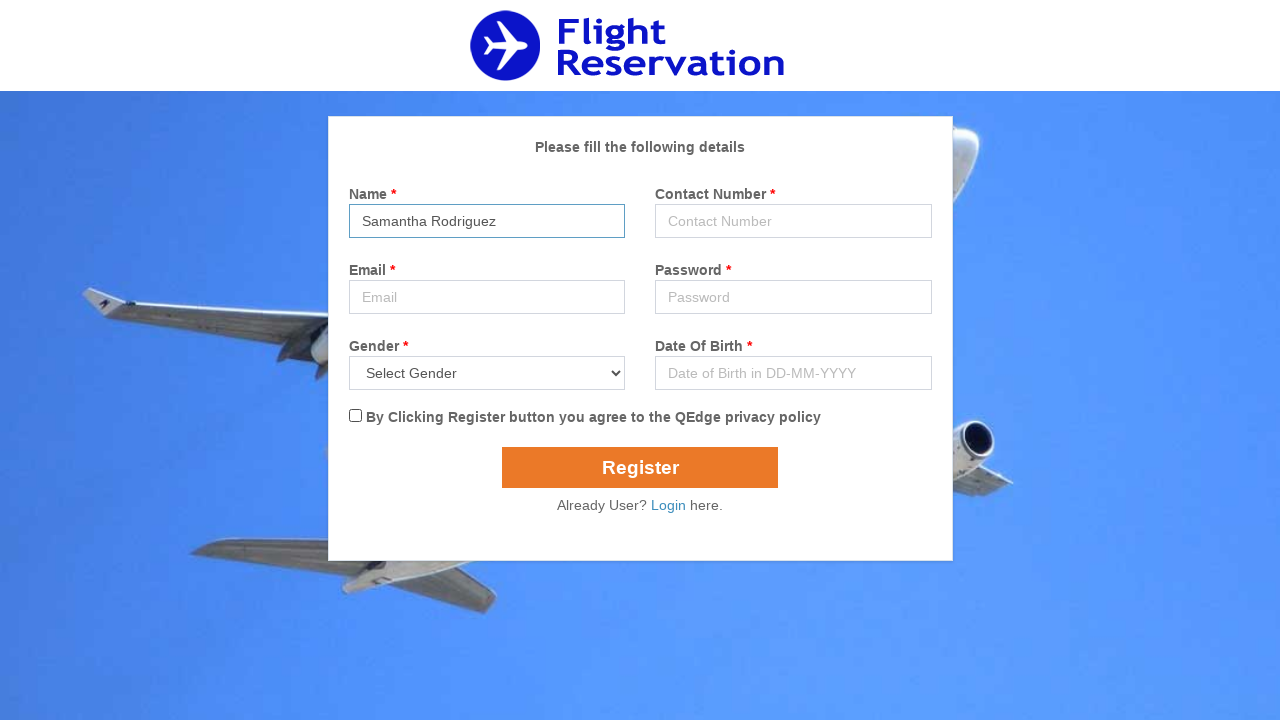

Filled in contact number with '91234567890' on #contact
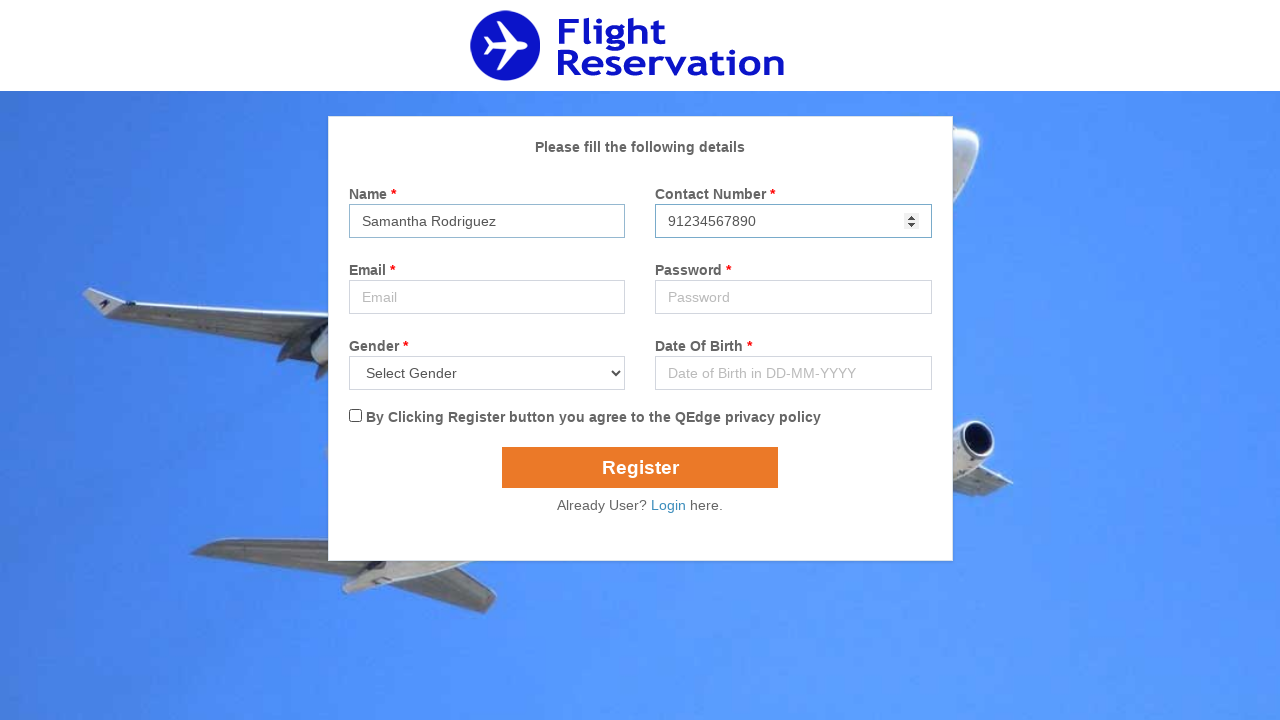

Filled in email field with 'samantha.rodriguez92@example.com' on #email
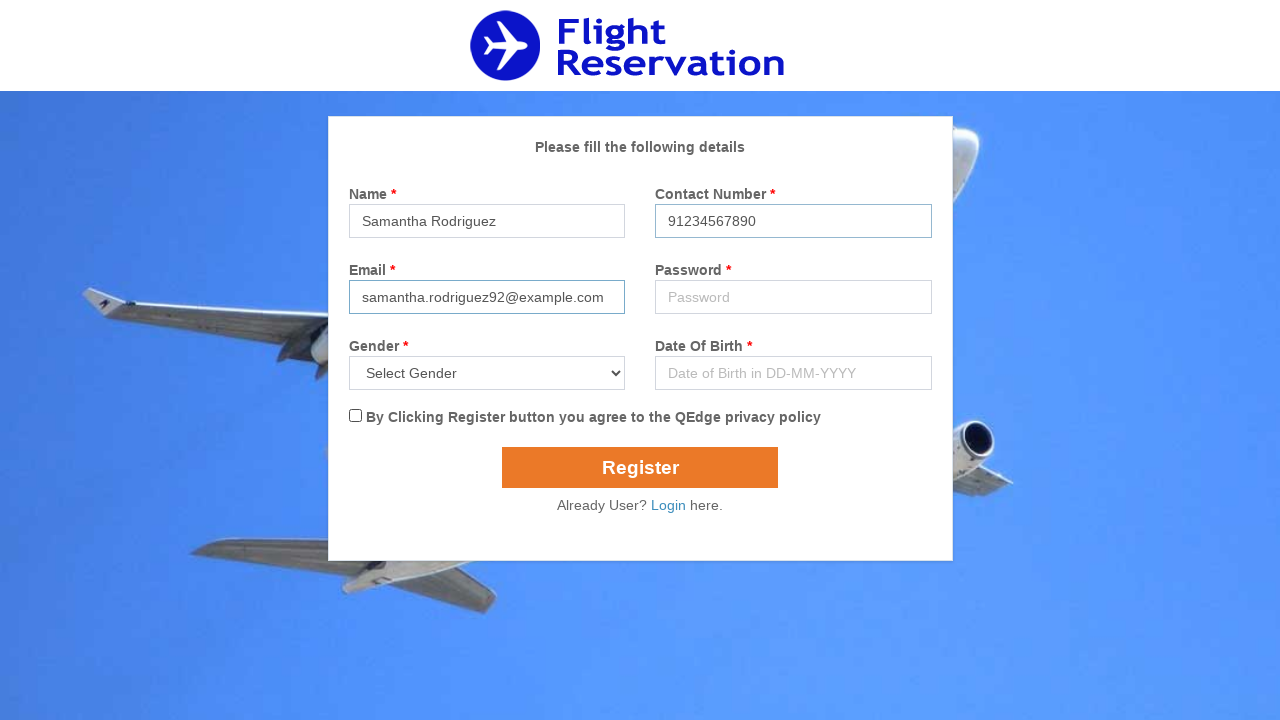

Filled in address with '456 Oak Avenue, Springfield' on #address
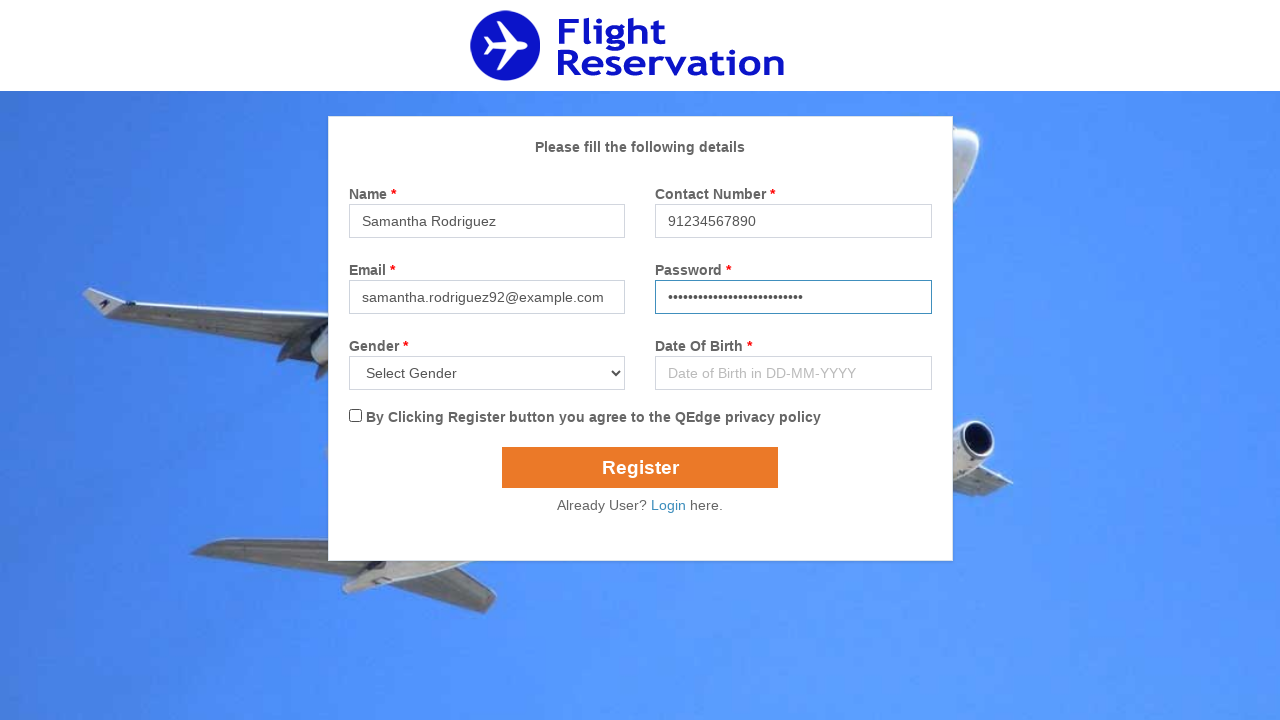

Selected 'Female' from gender dropdown on select[name='gender']
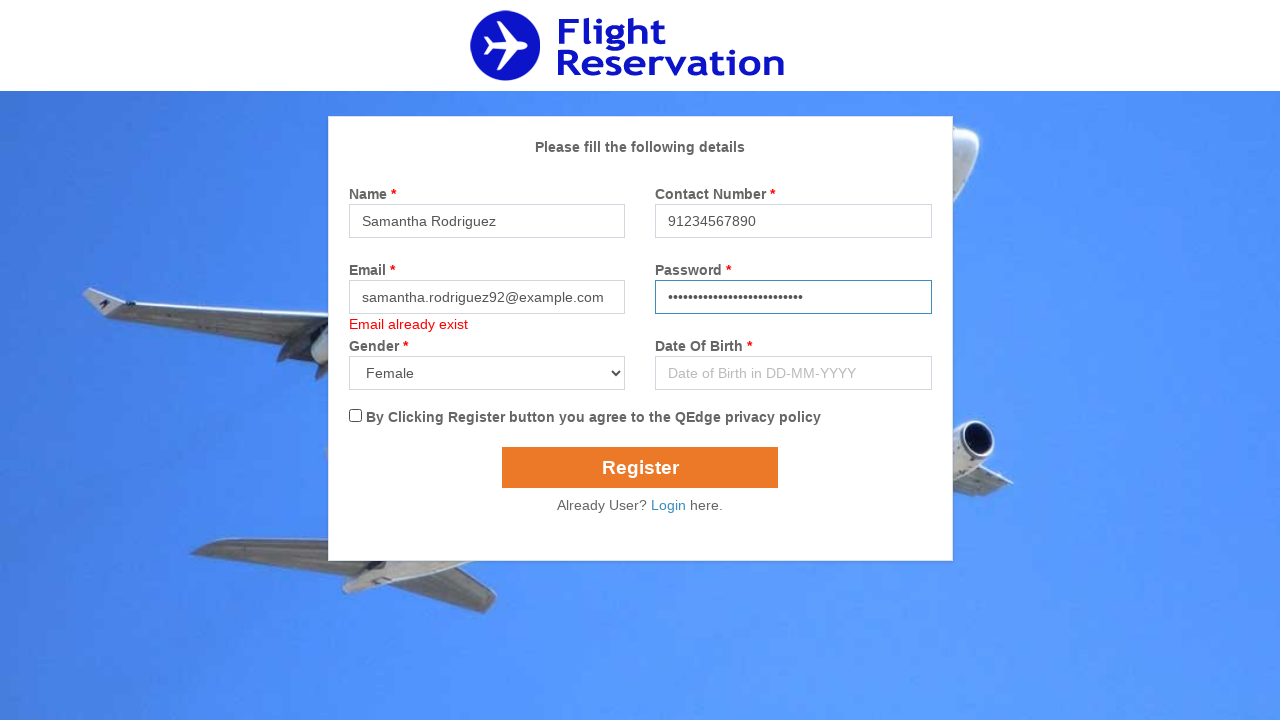

Filled in date of birth with '15-03-1992' on #popupDatepicker
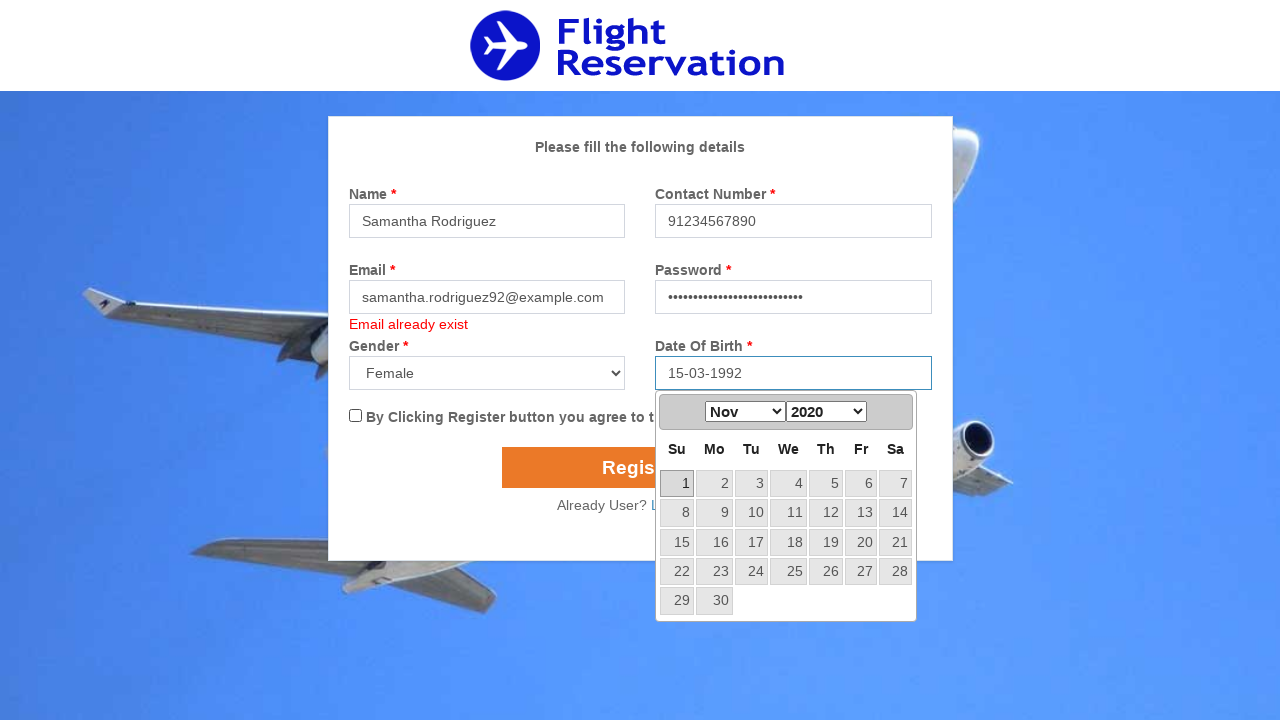

Checked the terms and conditions checkbox at (355, 416) on #flexCheckChecked
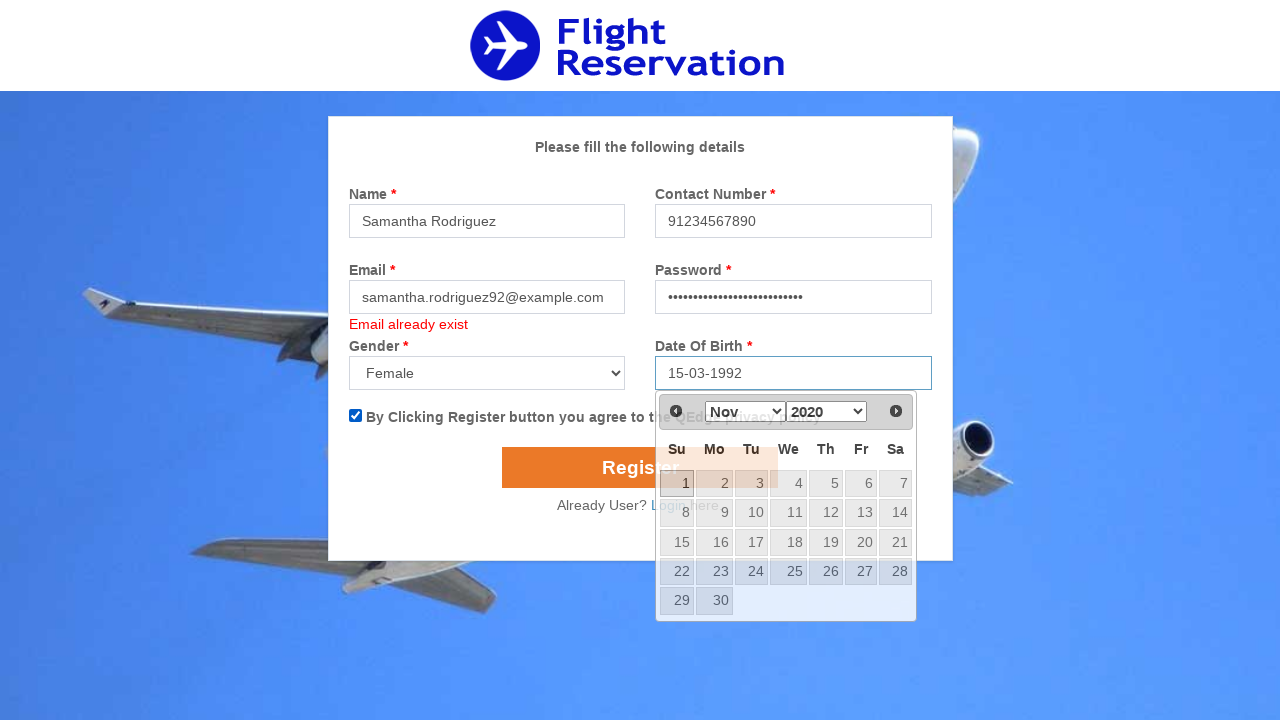

Submitted registration form at (640, 468) on input[name='submit']
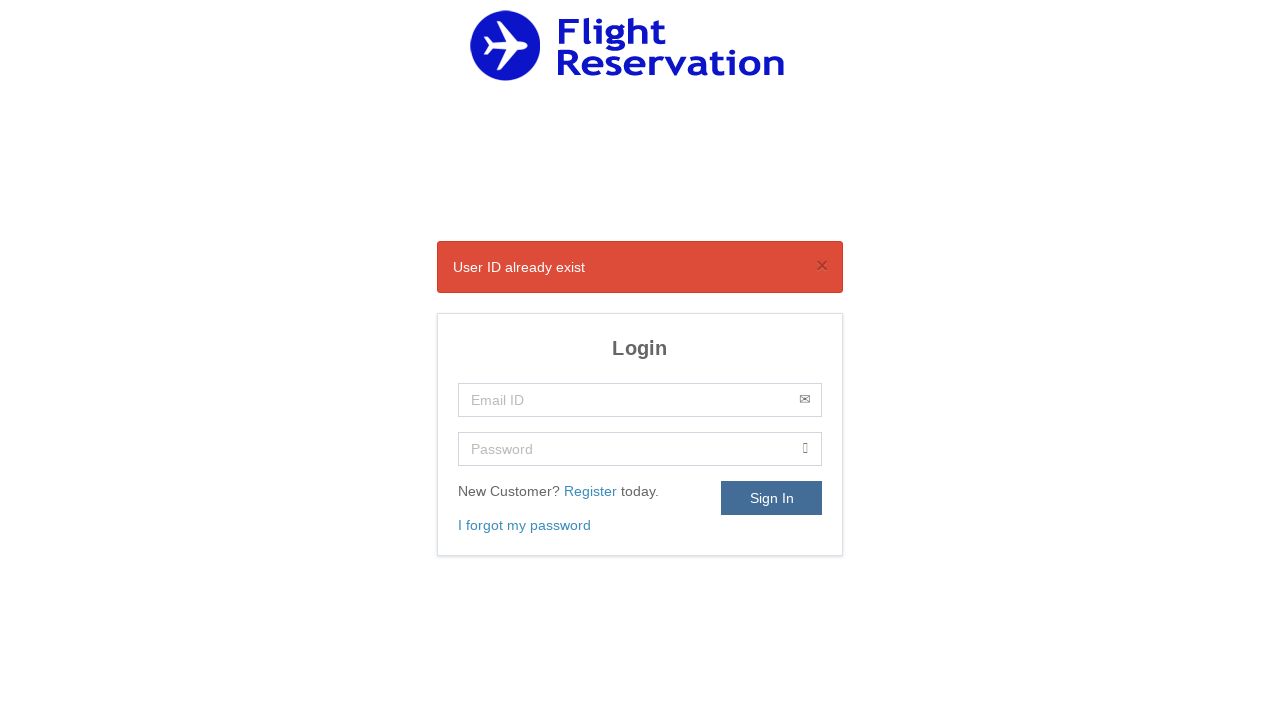

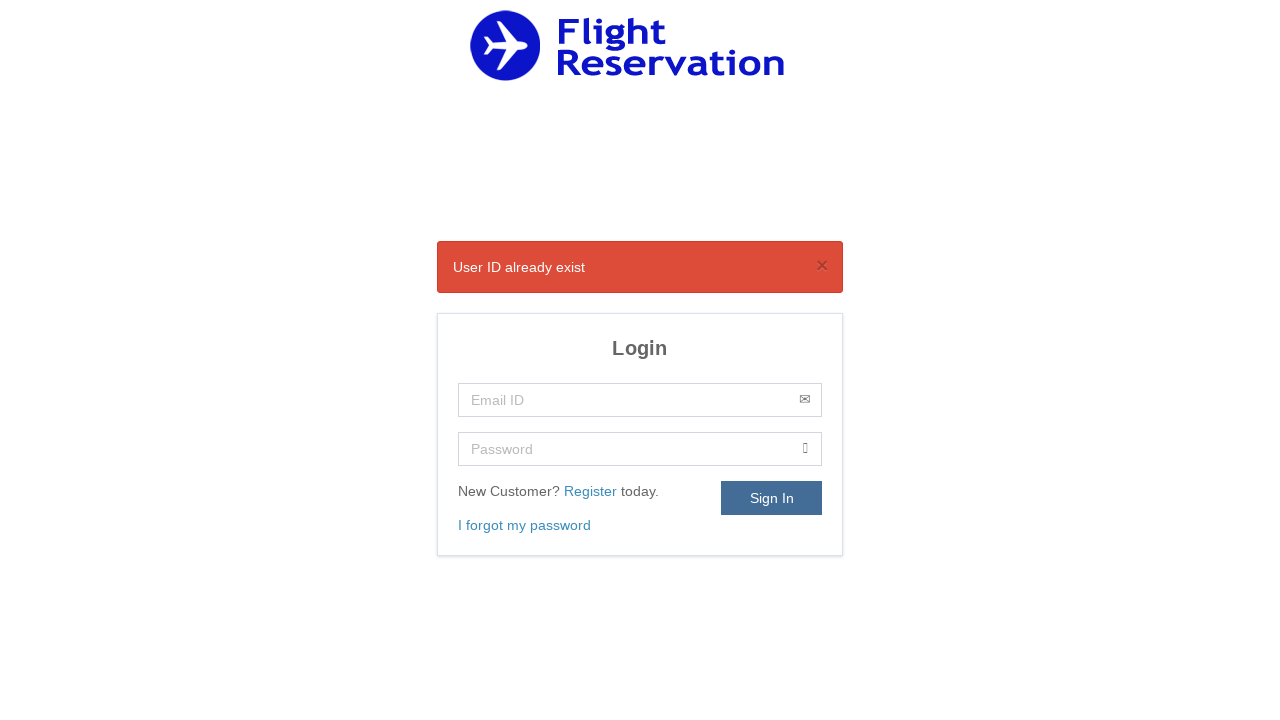